Tests that clicking the Info submenu link navigates to the history page and displays the correct H2 header text "History".

Starting URL: https://www.99-bottles-of-beer.net

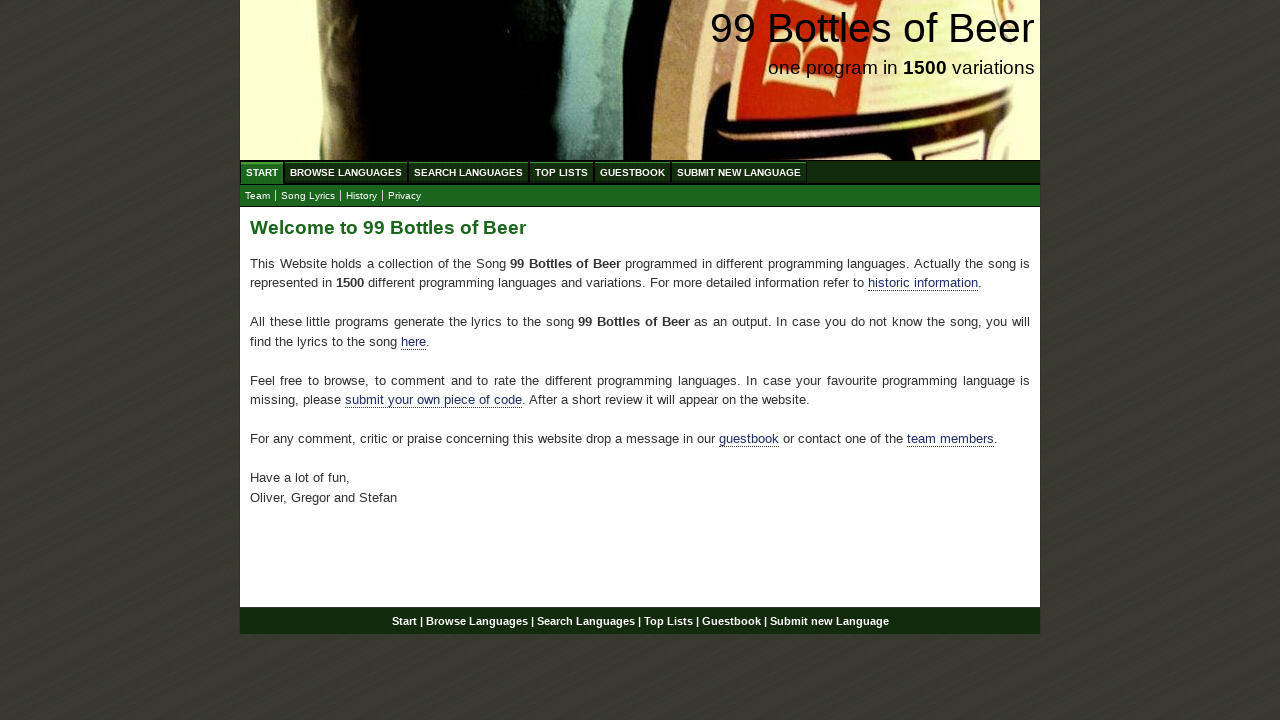

Navigated to https://www.99-bottles-of-beer.net
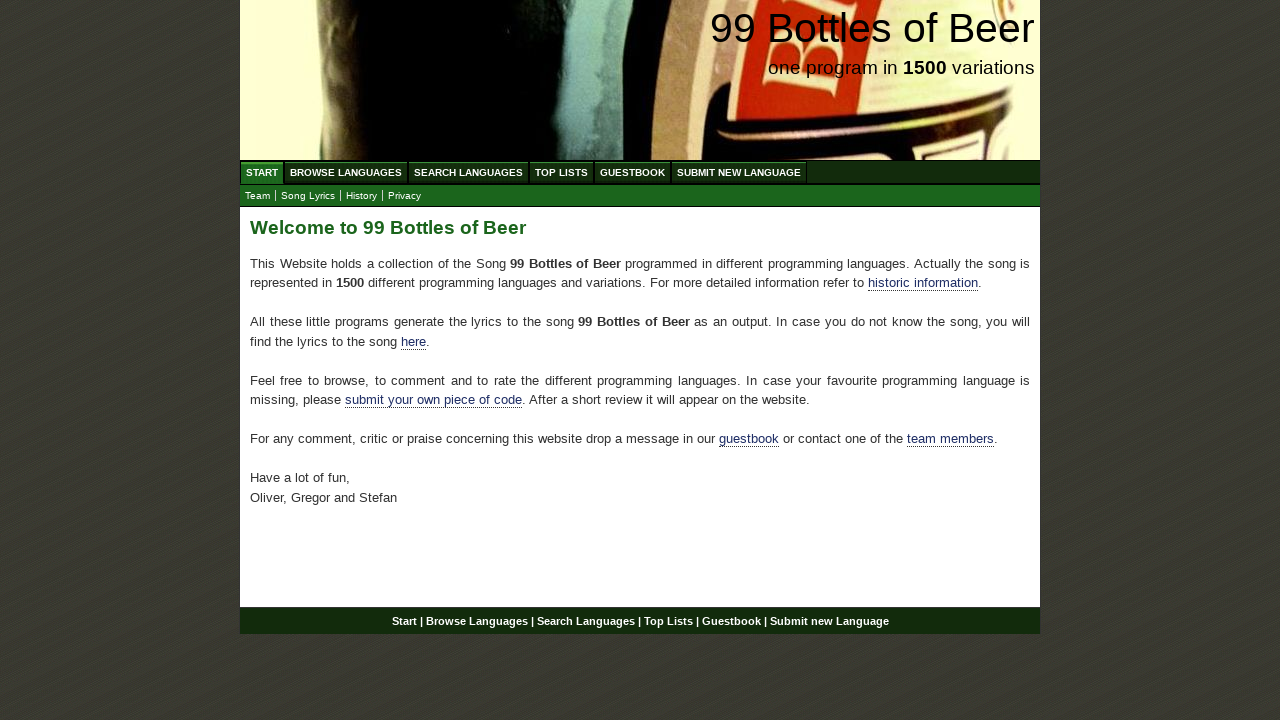

Clicked the Info submenu link at (362, 196) on xpath=//a[@href='info.html']
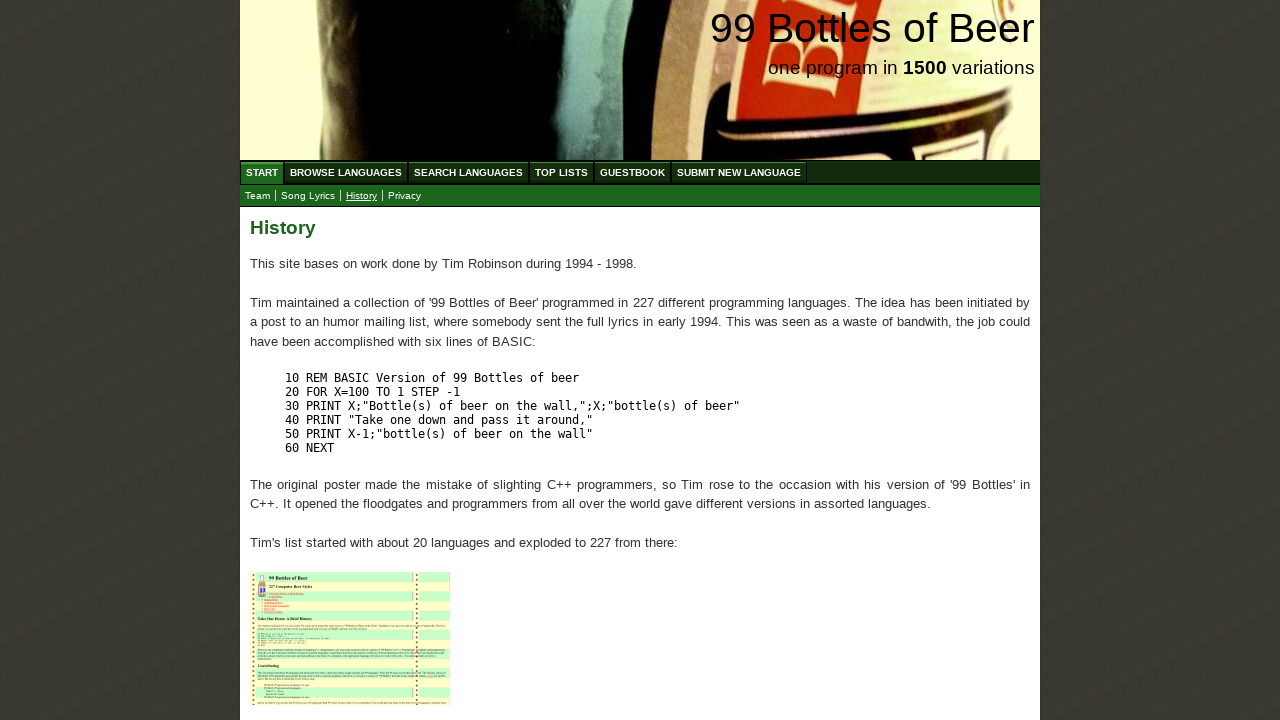

H2 header element loaded in main content area
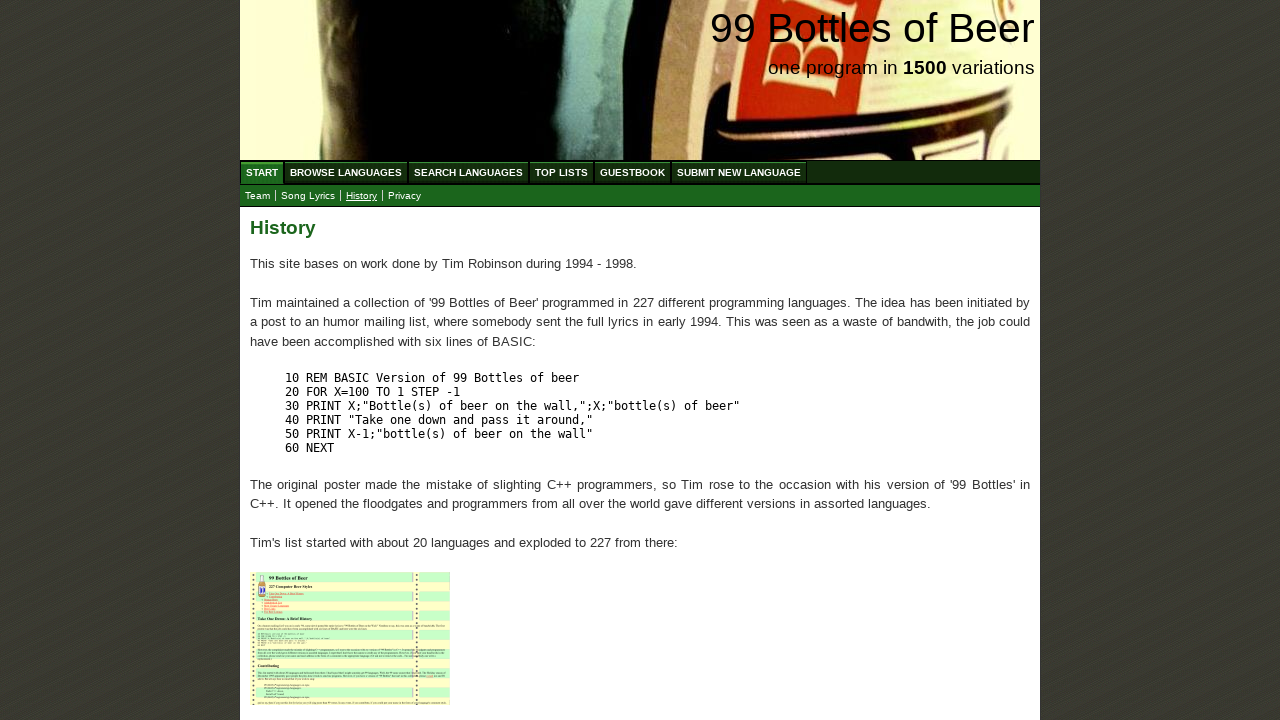

Verified H2 header text is 'History'
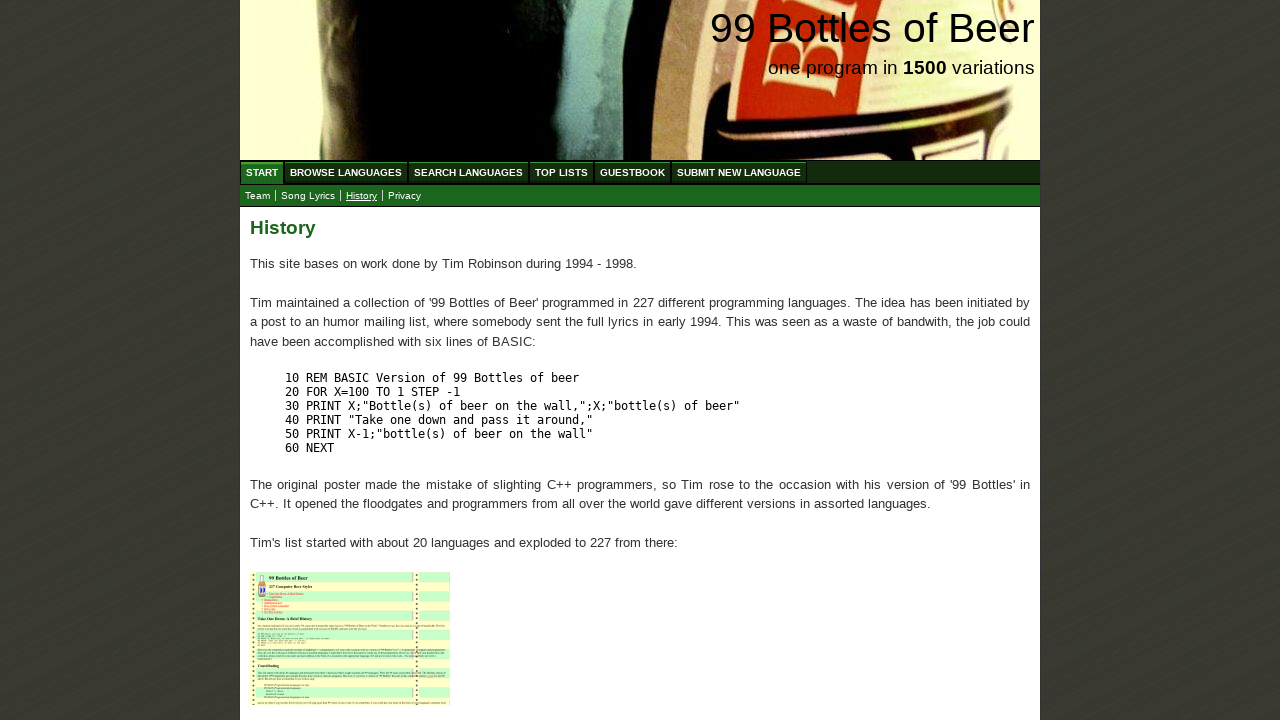

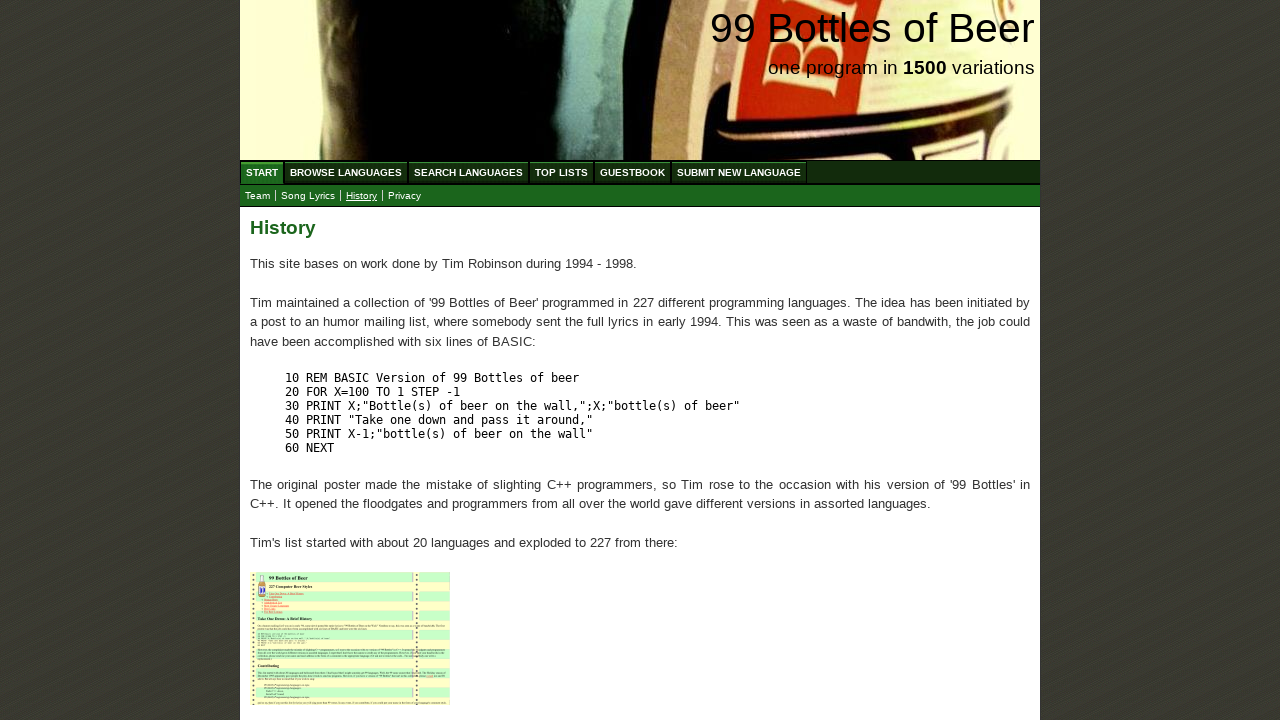